Tests dynamic click functionality on DemoQA by clicking on a menu item, then clicking a primary button, and verifying that the expected dynamic click message is displayed.

Starting URL: https://demoqa.com/elements

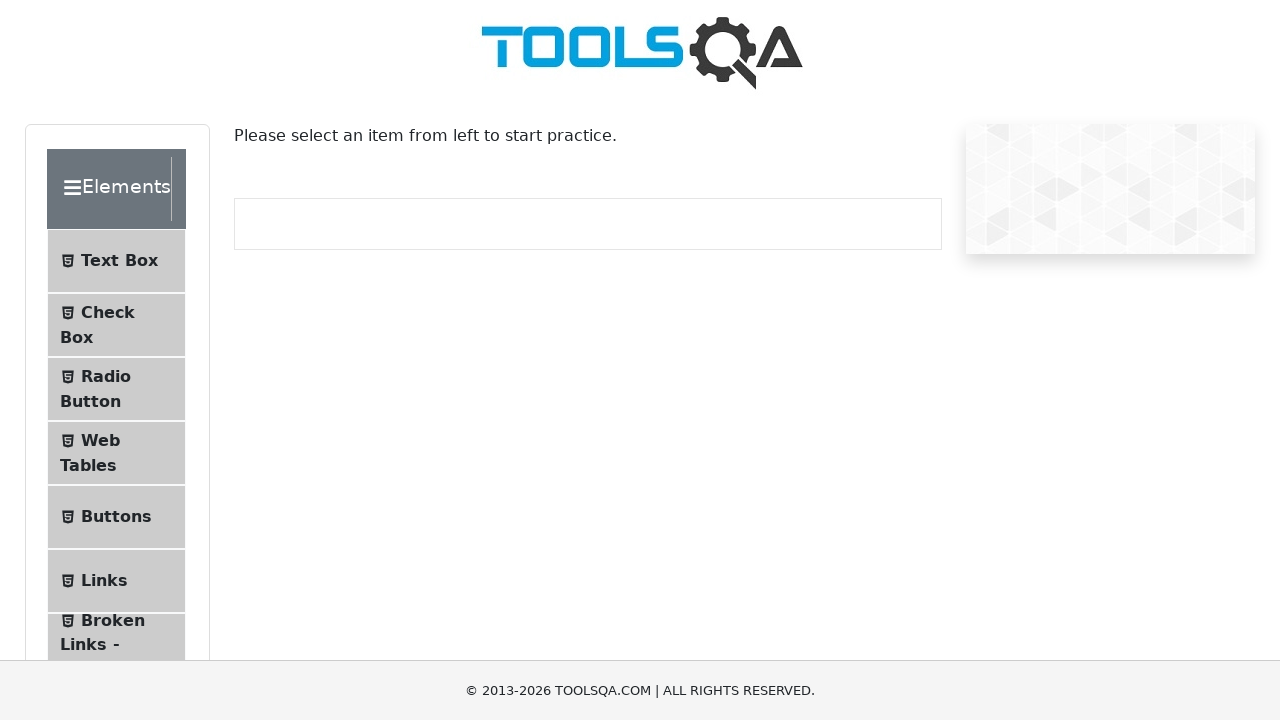

Navigated to DemoQA elements page
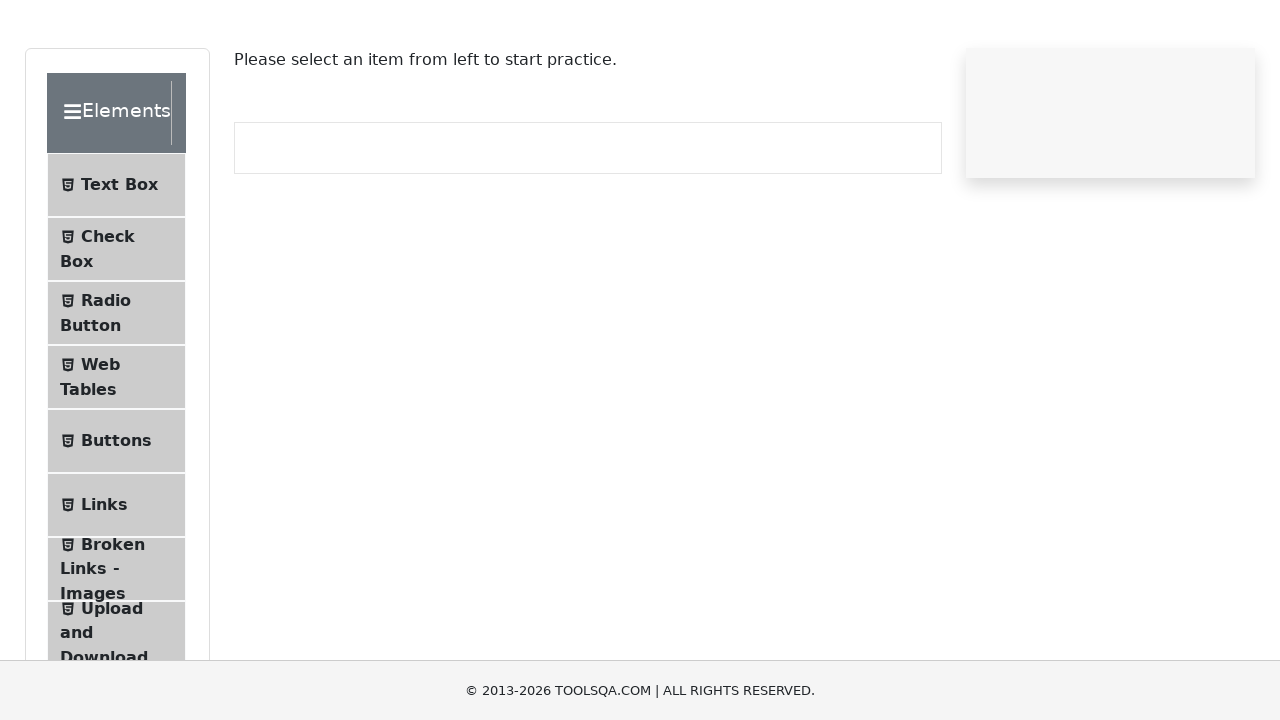

Clicked on Buttons menu item at (116, 517) on #item-4
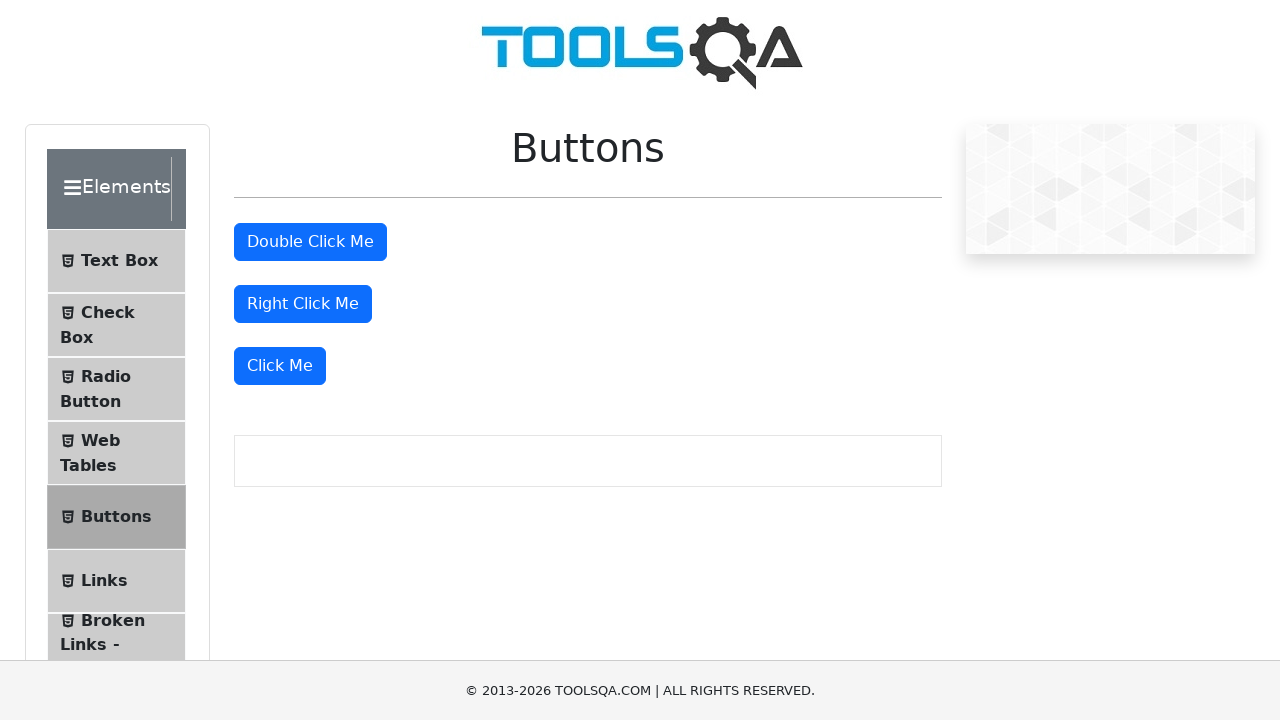

Buttons page loaded with mt-4 elements
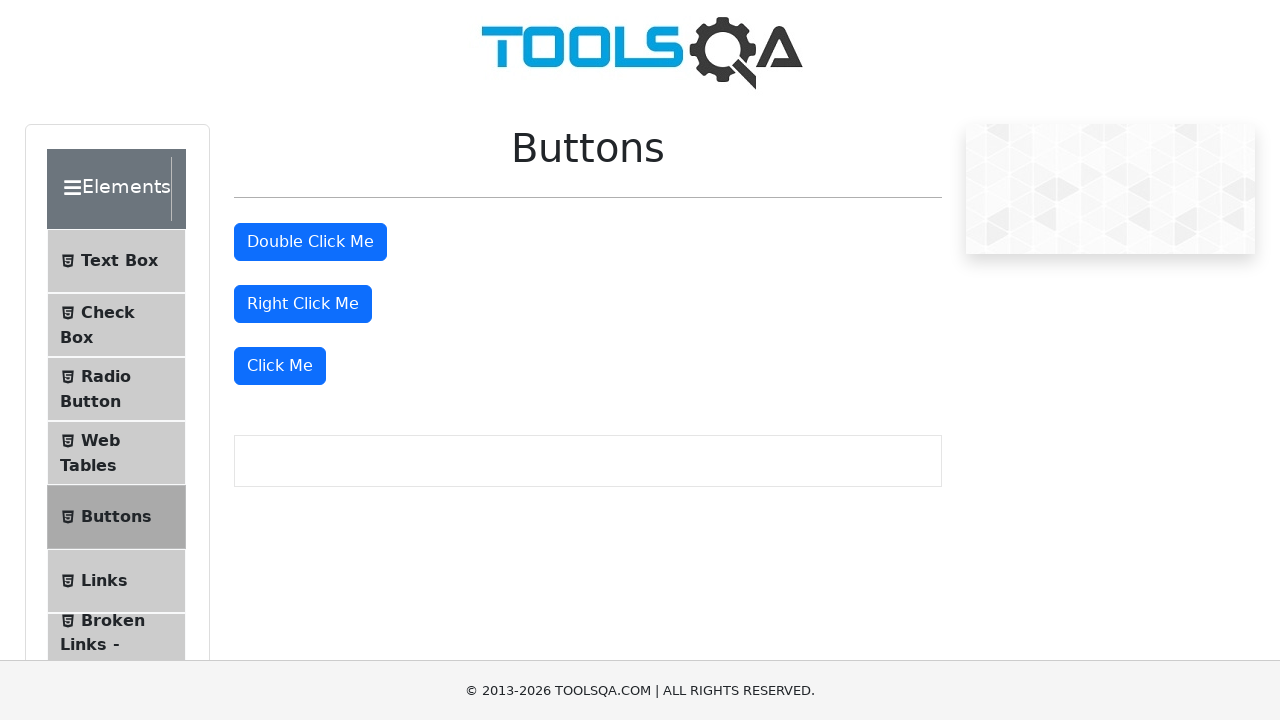

Located all mt-4 div elements
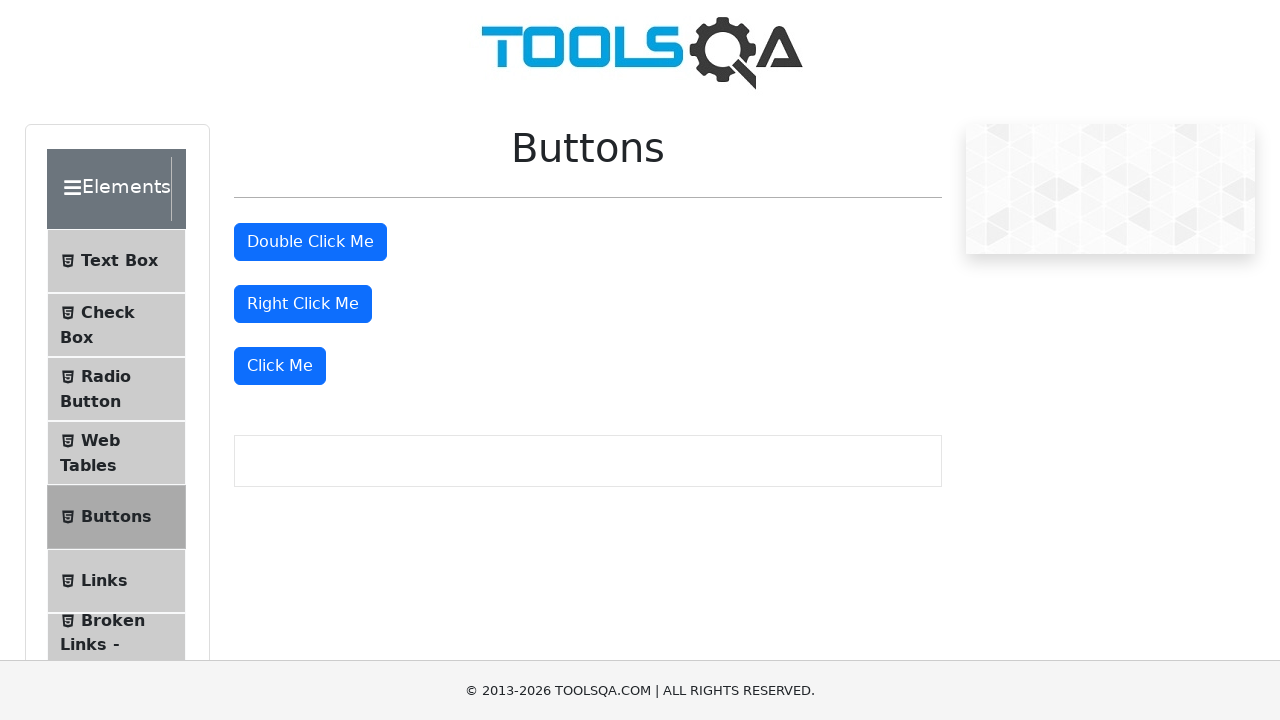

Clicked the dynamic click primary button at (280, 366) on div.mt-4 >> nth=3 >> button.btn-primary
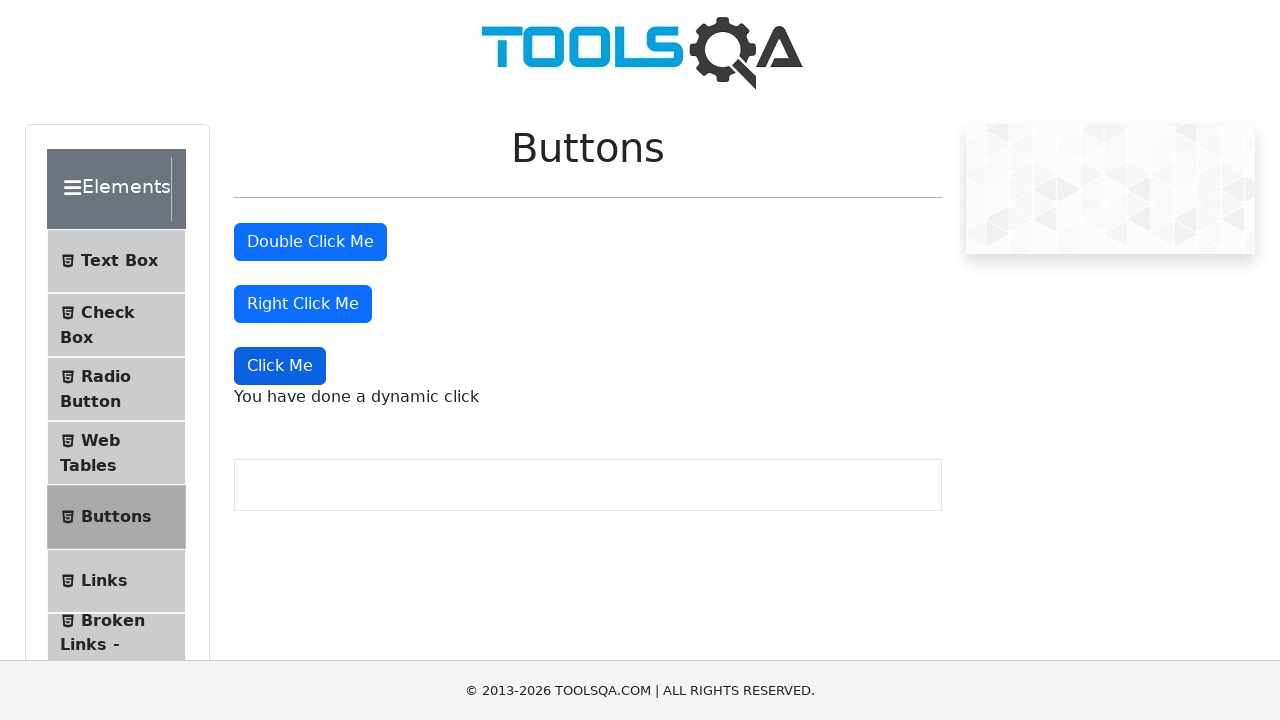

Dynamic click message element appeared
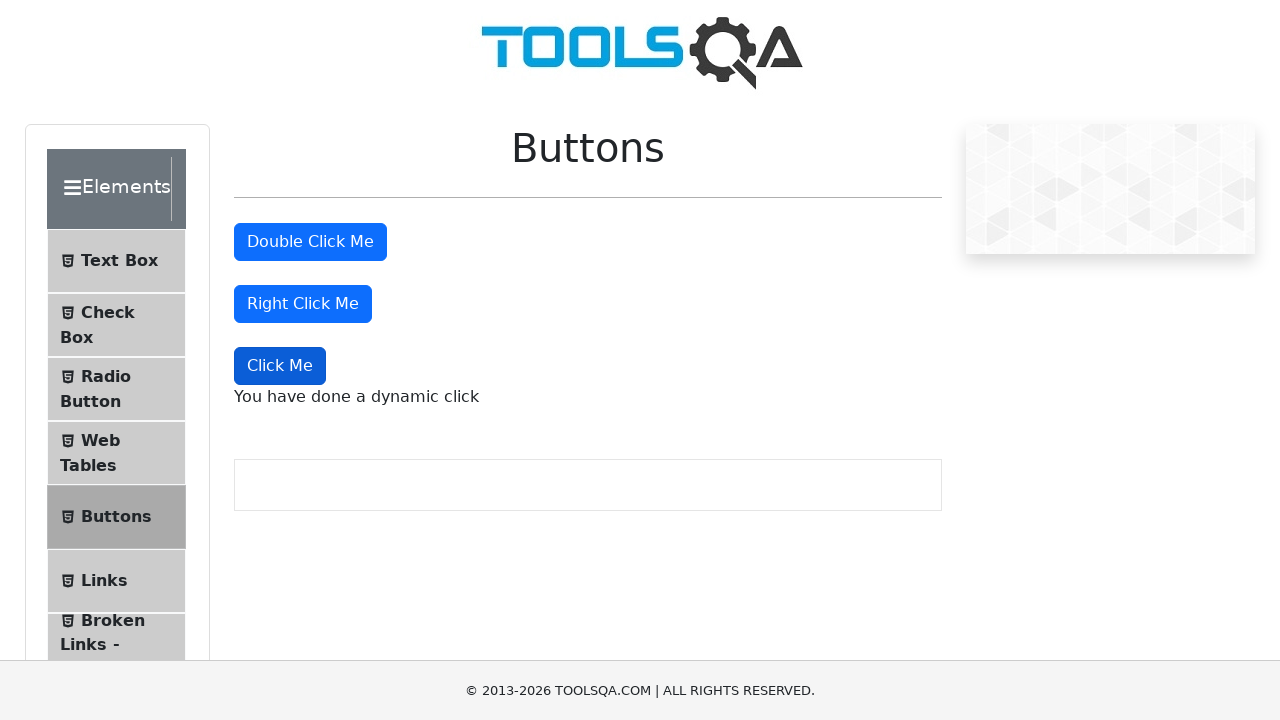

Located the dynamic click message element
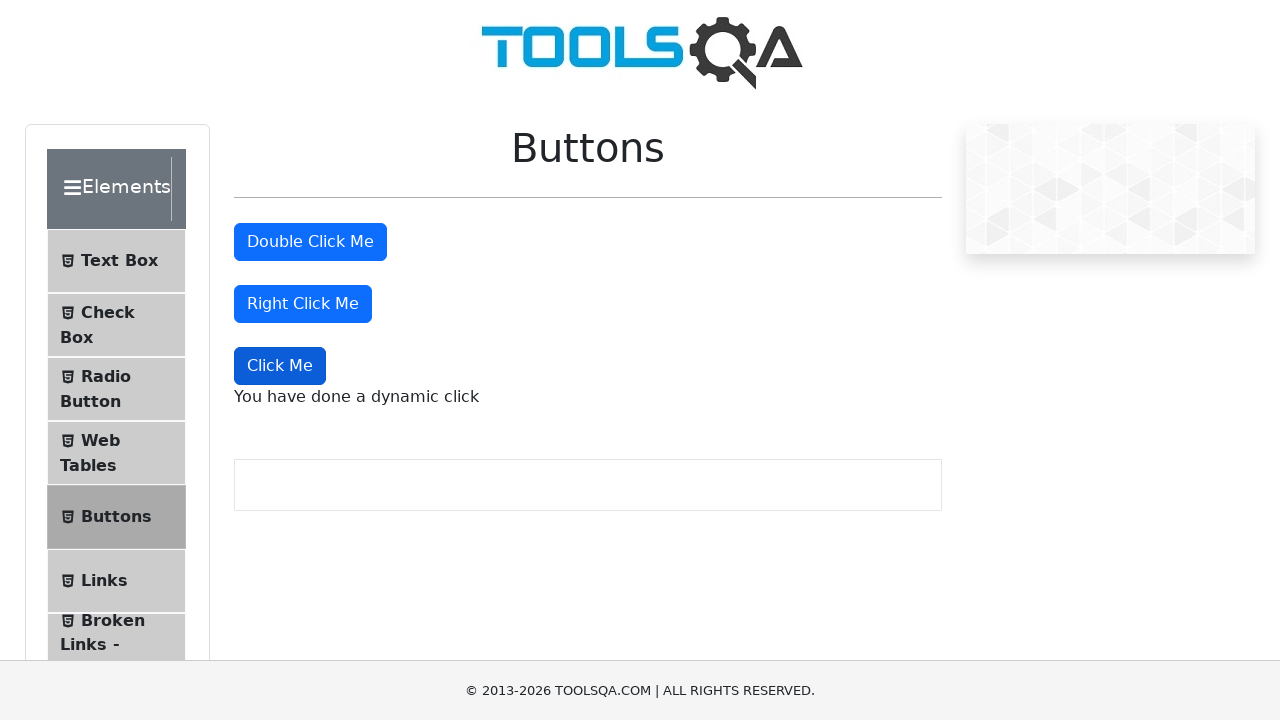

Retrieved message text: 'You have done a dynamic click'
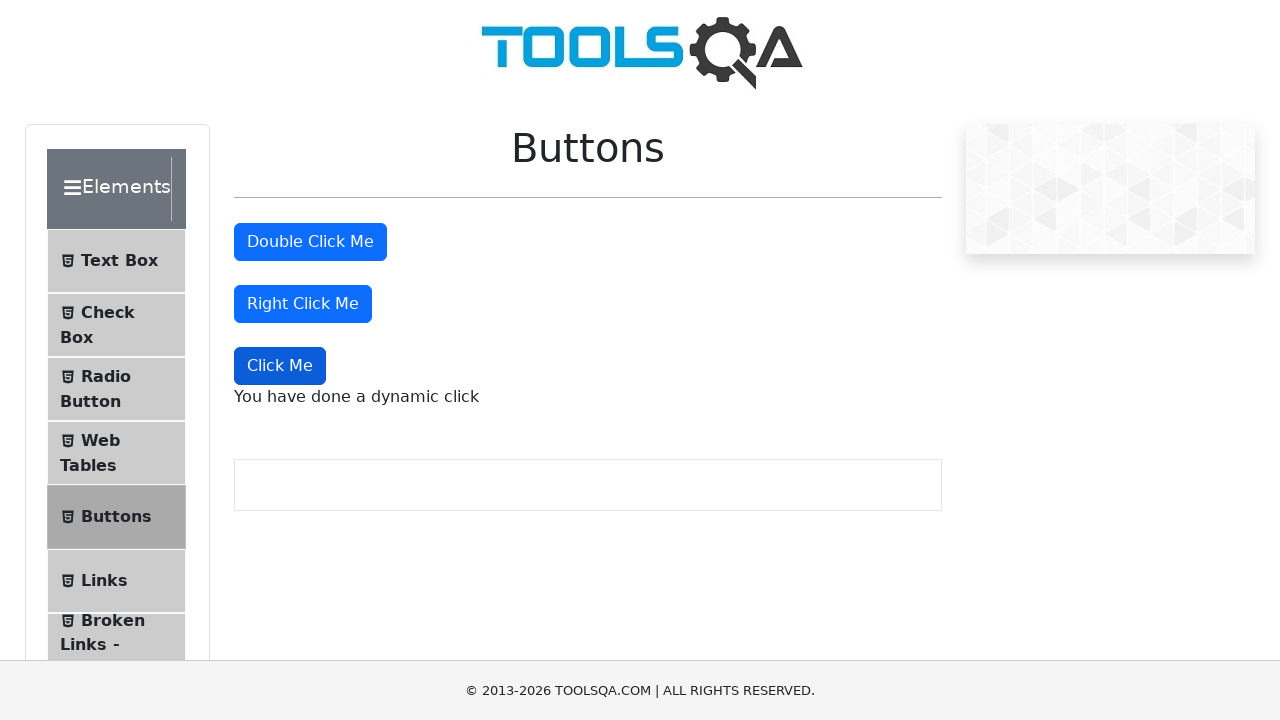

Verified dynamic click message is correct
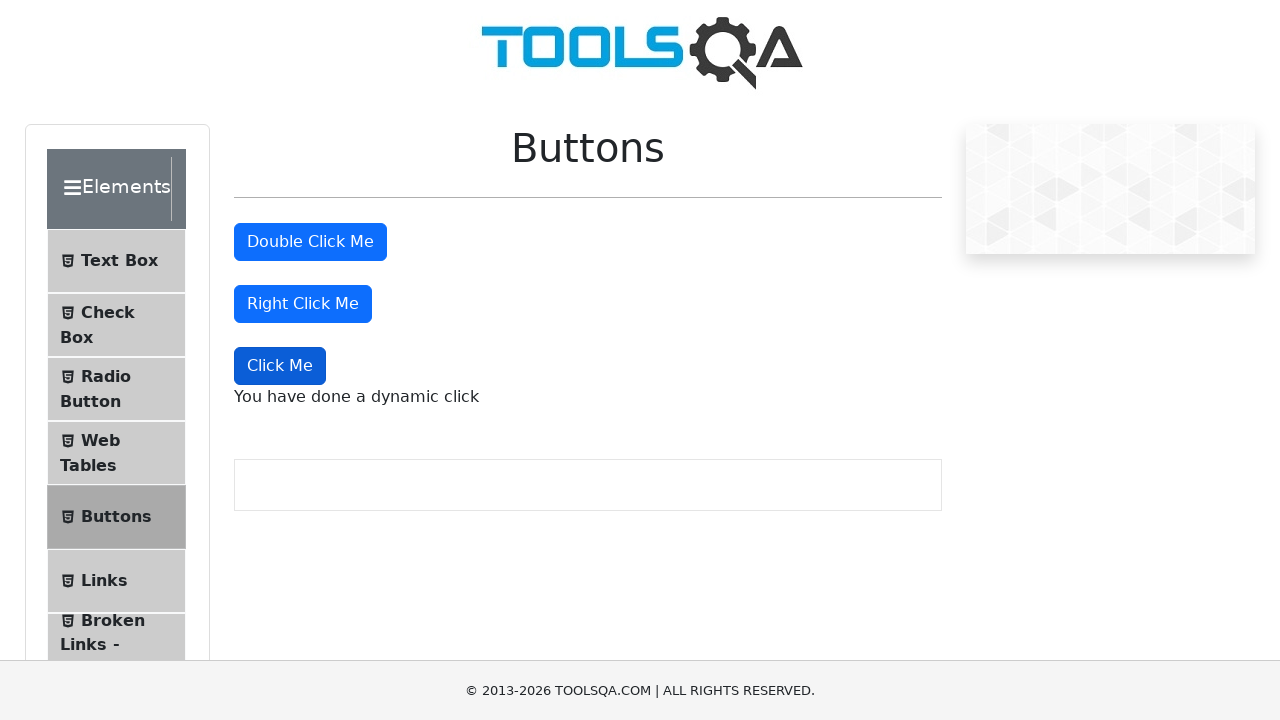

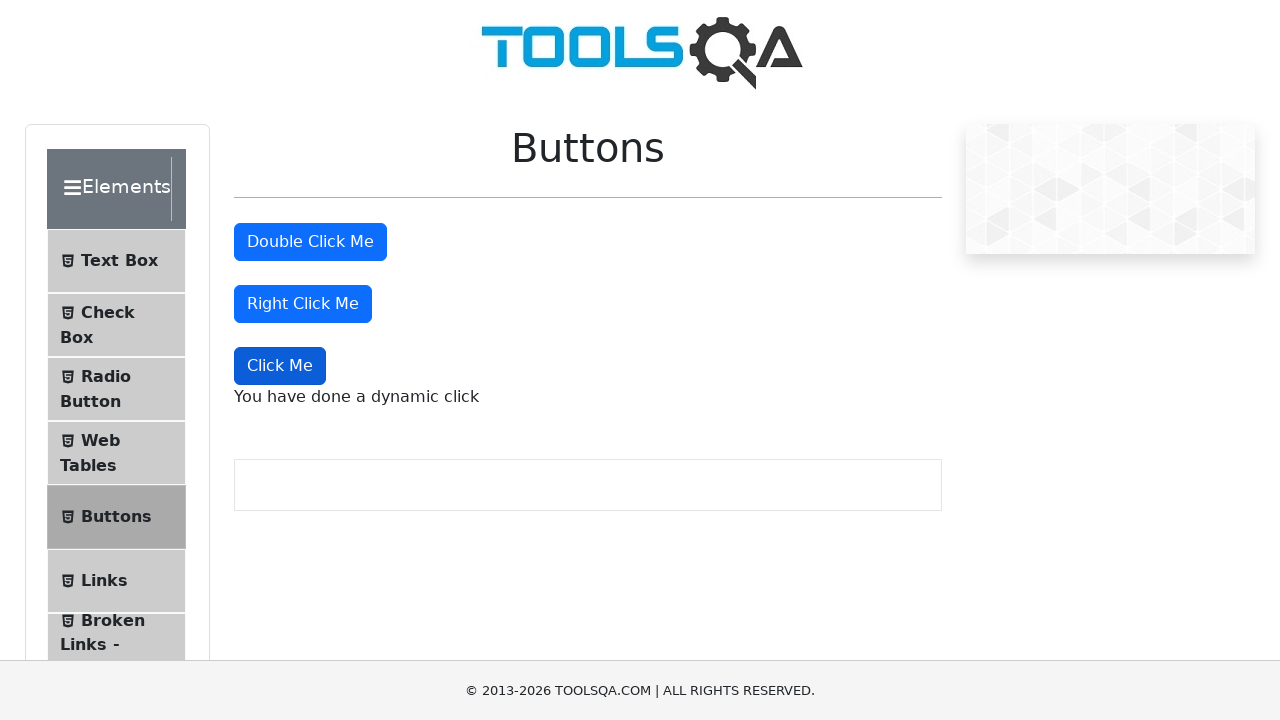